Navigates to Pizza Hut India website homepage and verifies it loads

Starting URL: https://www.pizzahut.co.in/

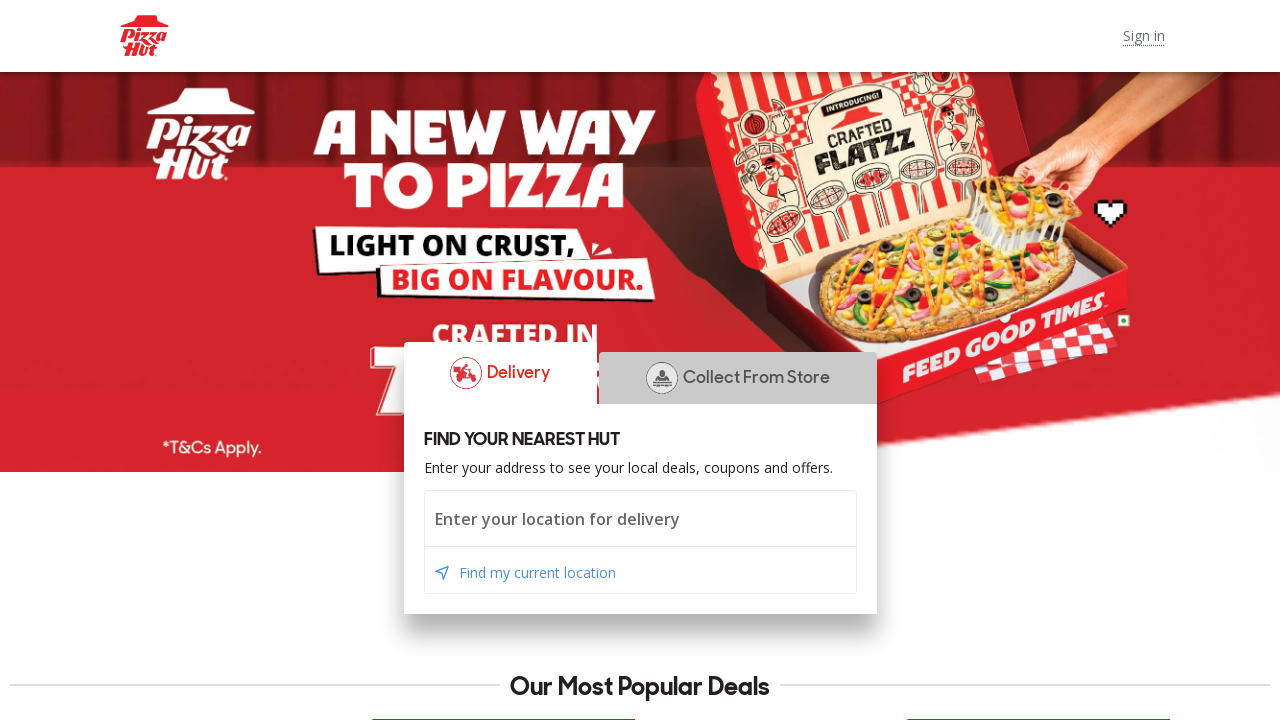

Waited for Pizza Hut India homepage to load (domcontentloaded)
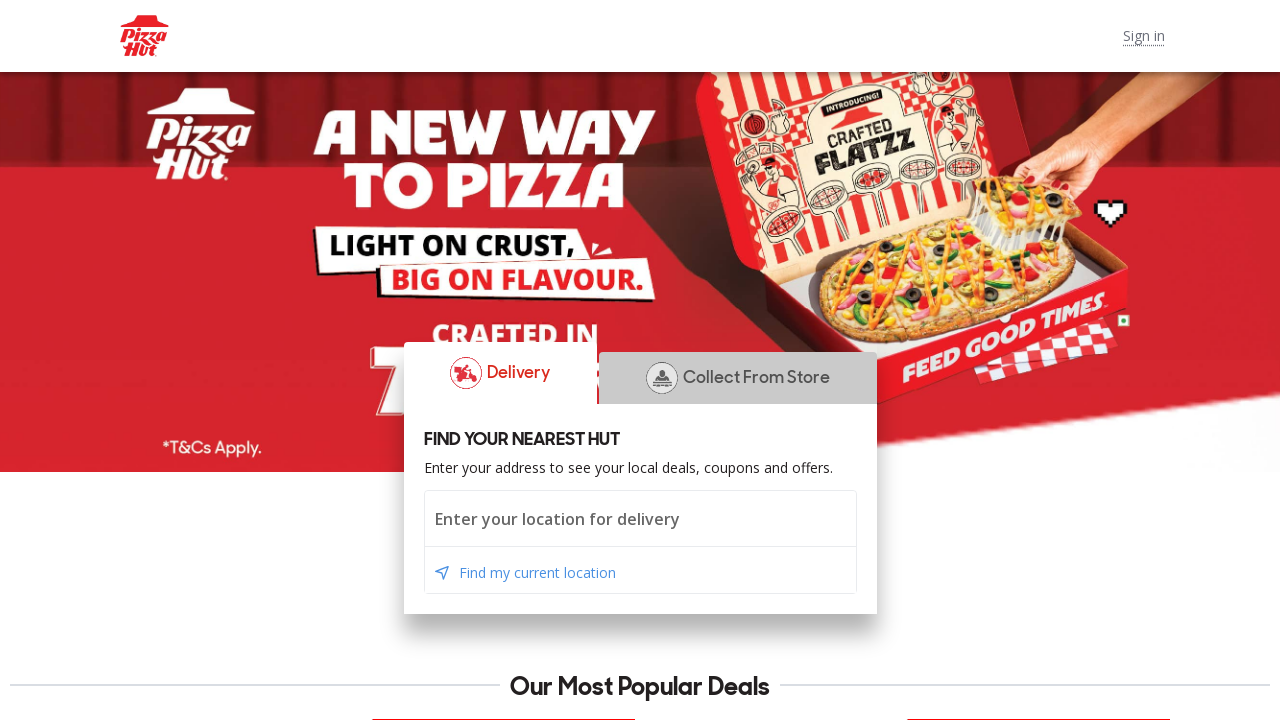

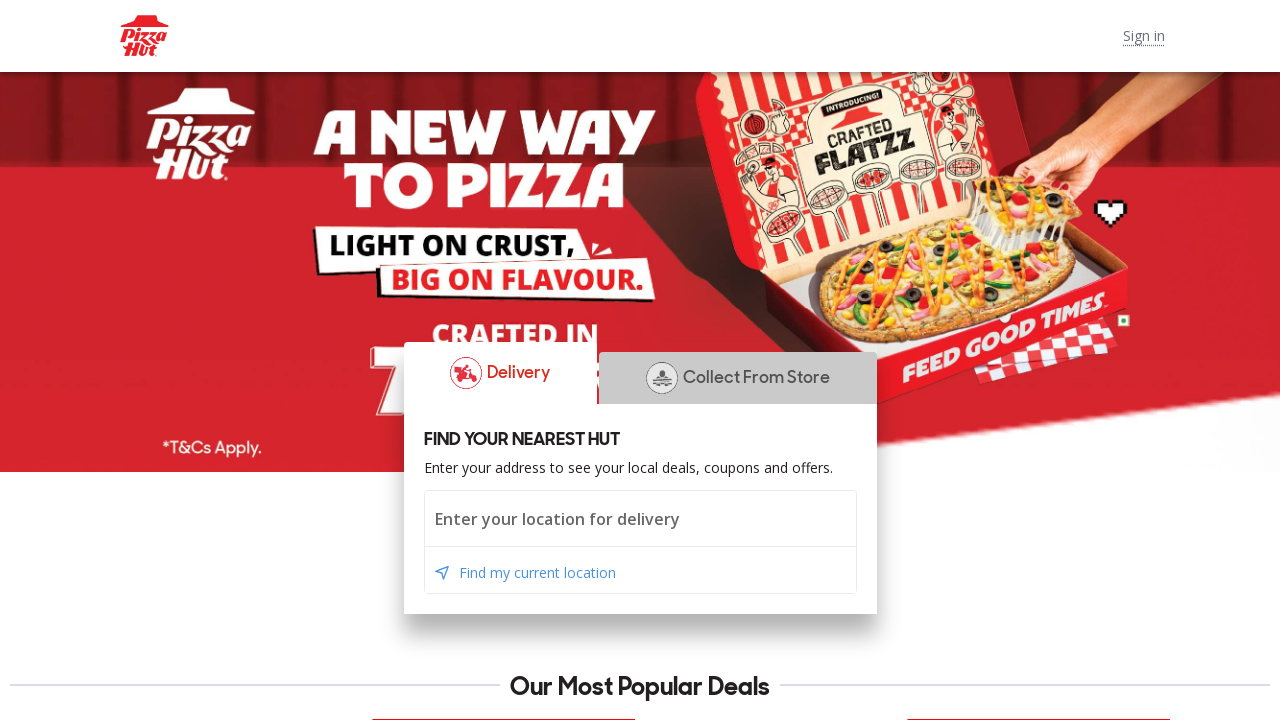